Tests fluent wait functionality by clicking a button that triggers a delayed element appearance, then interacting with the newly visible element

Starting URL: https://www.leafground.com/waits.xhtml

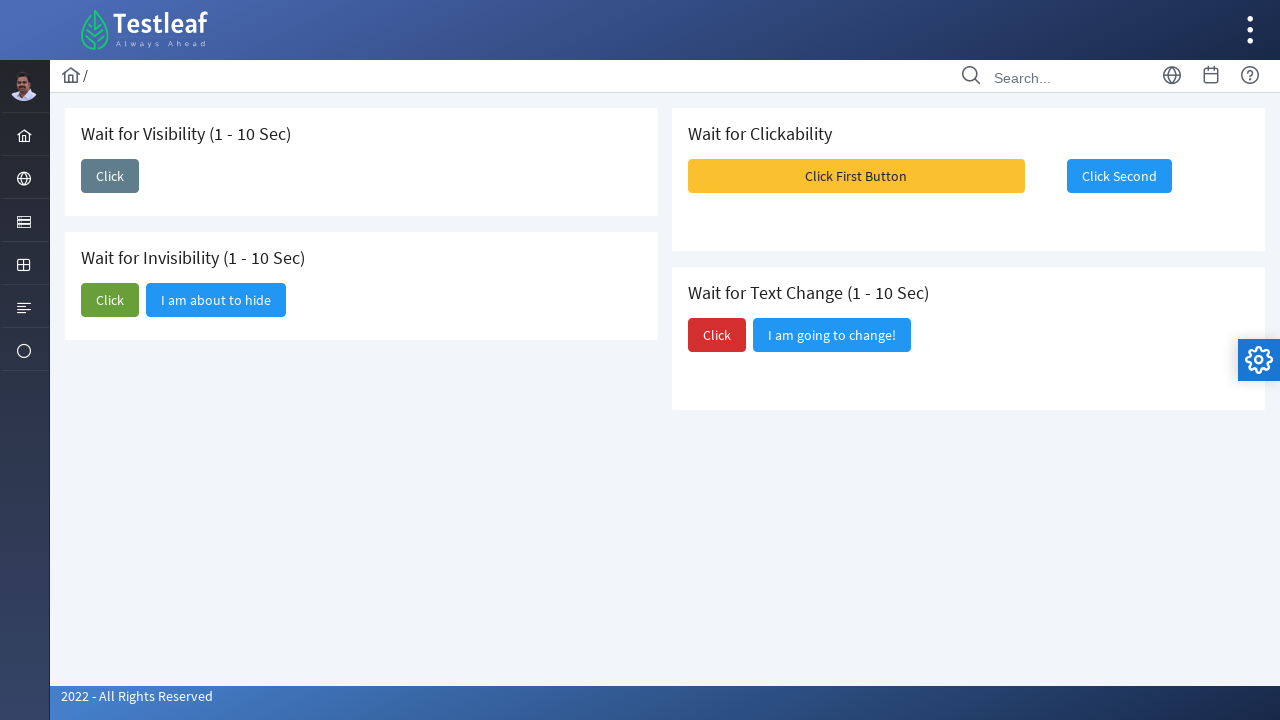

Clicked first button to trigger delayed element appearance at (110, 176) on #j_idt87\:j_idt89
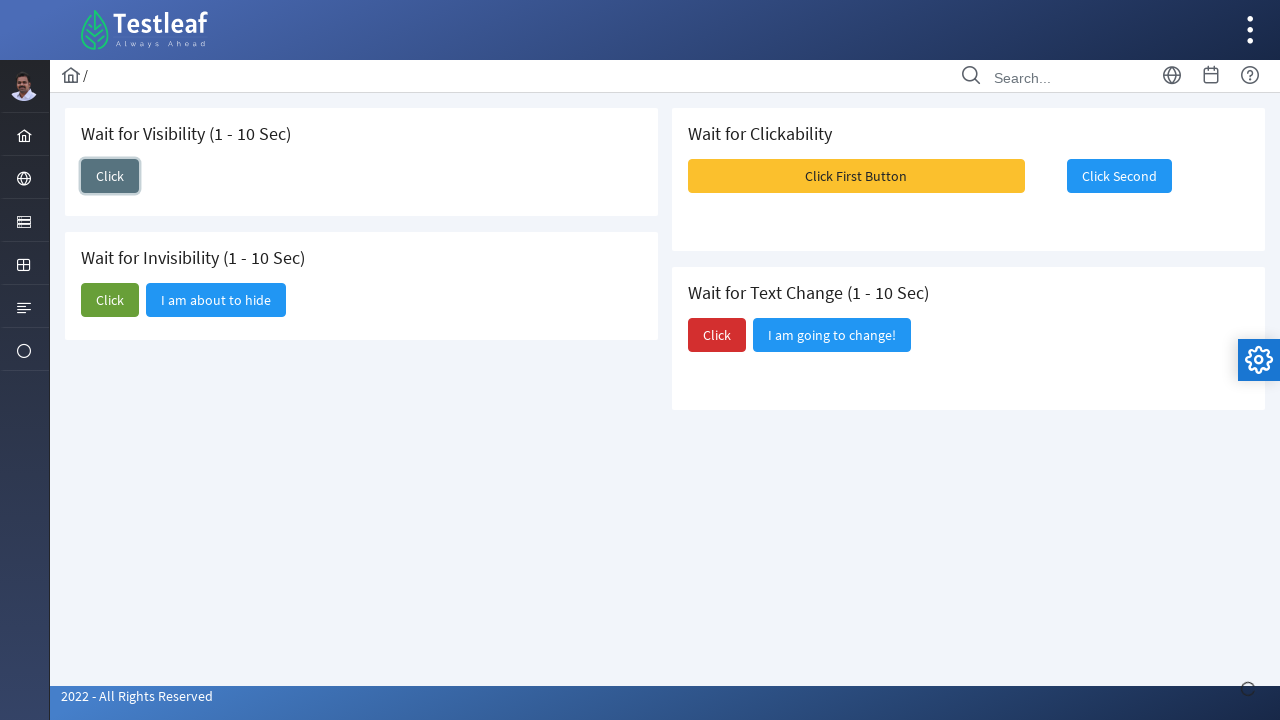

Waited for second button to become visible
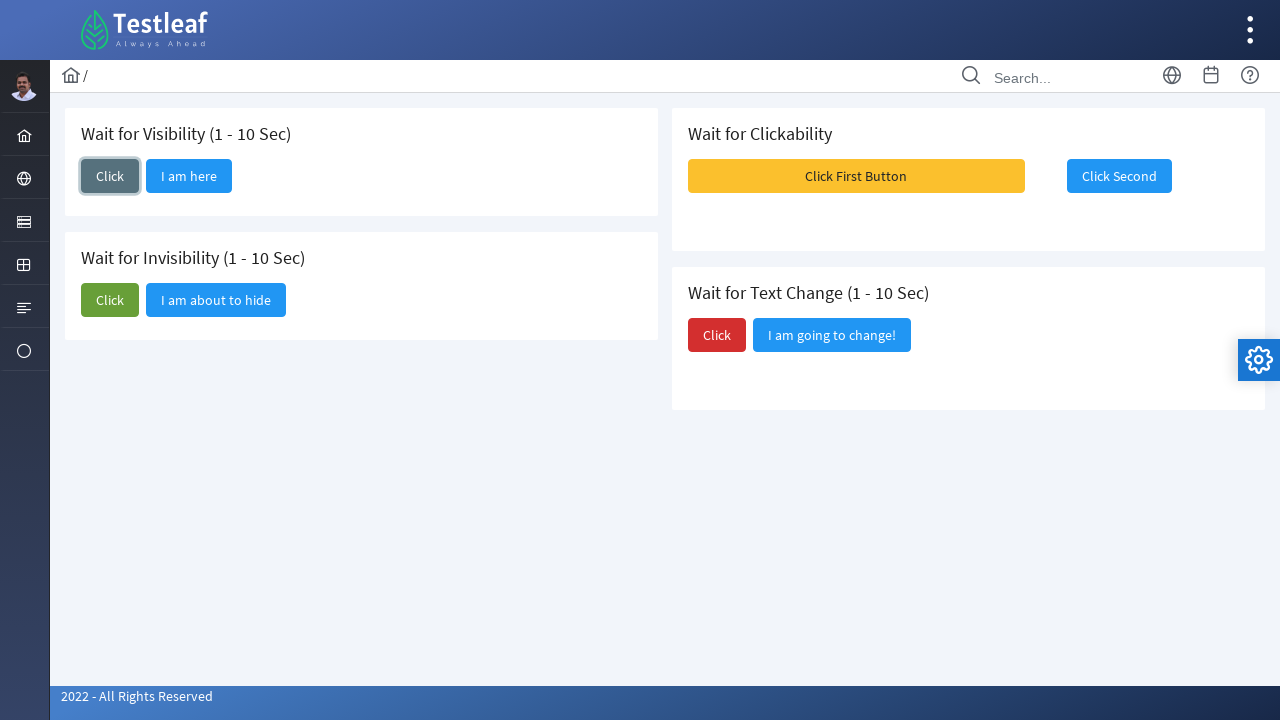

Clicked the newly visible second button at (189, 176) on #j_idt87\:j_idt90
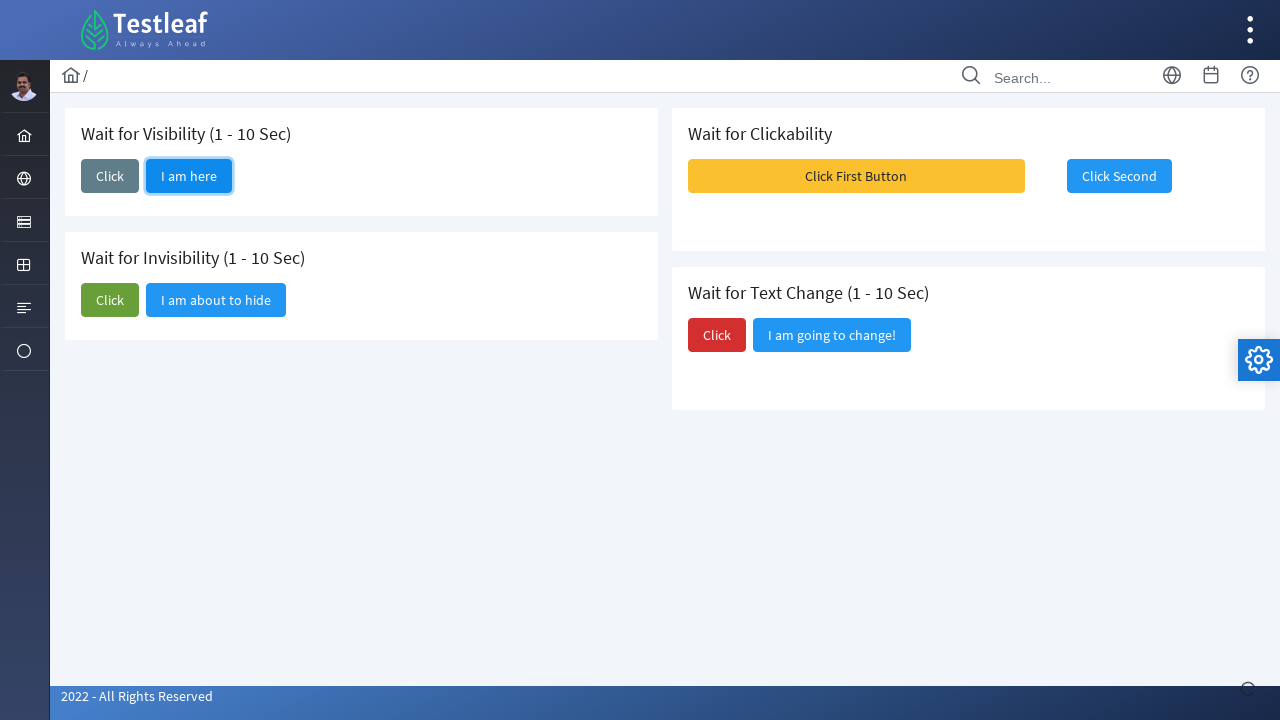

Retrieved button text content: I am here
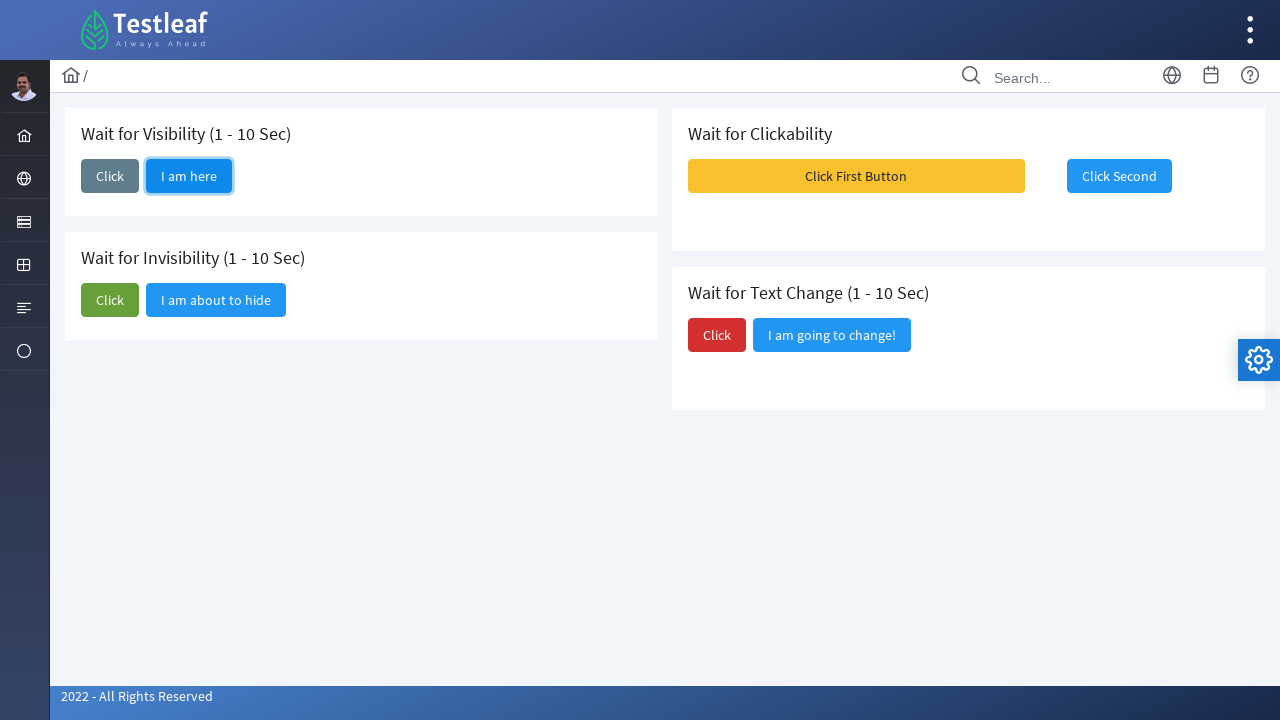

Printed button text to console
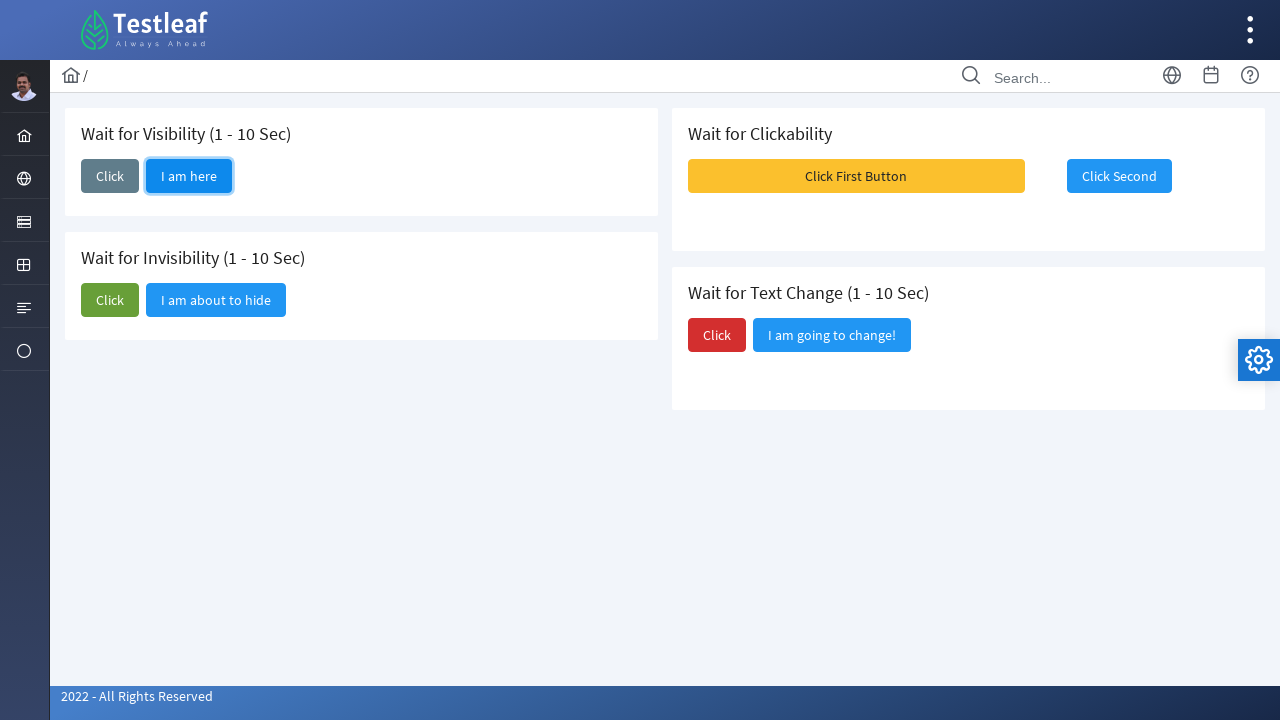

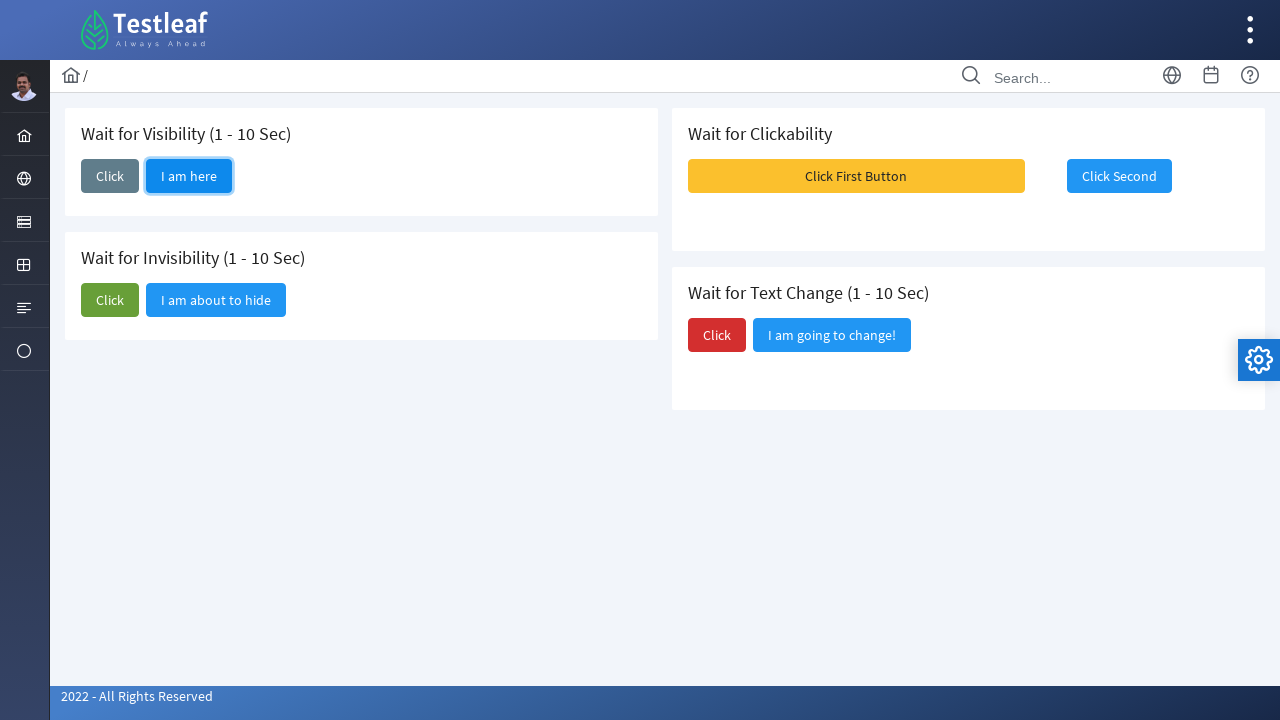